Navigates to a product store, clicks on the Laptops category, selects a Sony Vaio i7 laptop, and verifies its price is displayed correctly

Starting URL: https://www.demoblaze.com/index.html

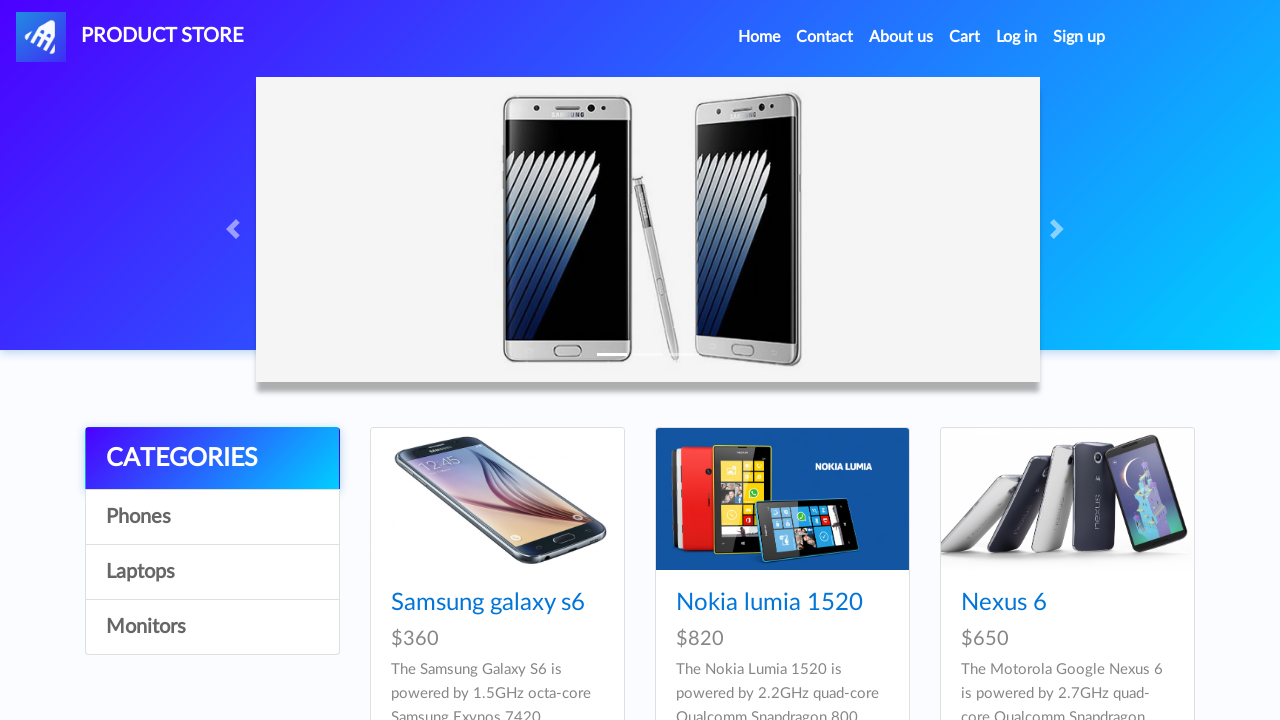

Clicked on Laptops category link at (212, 572) on a:text('Laptops')
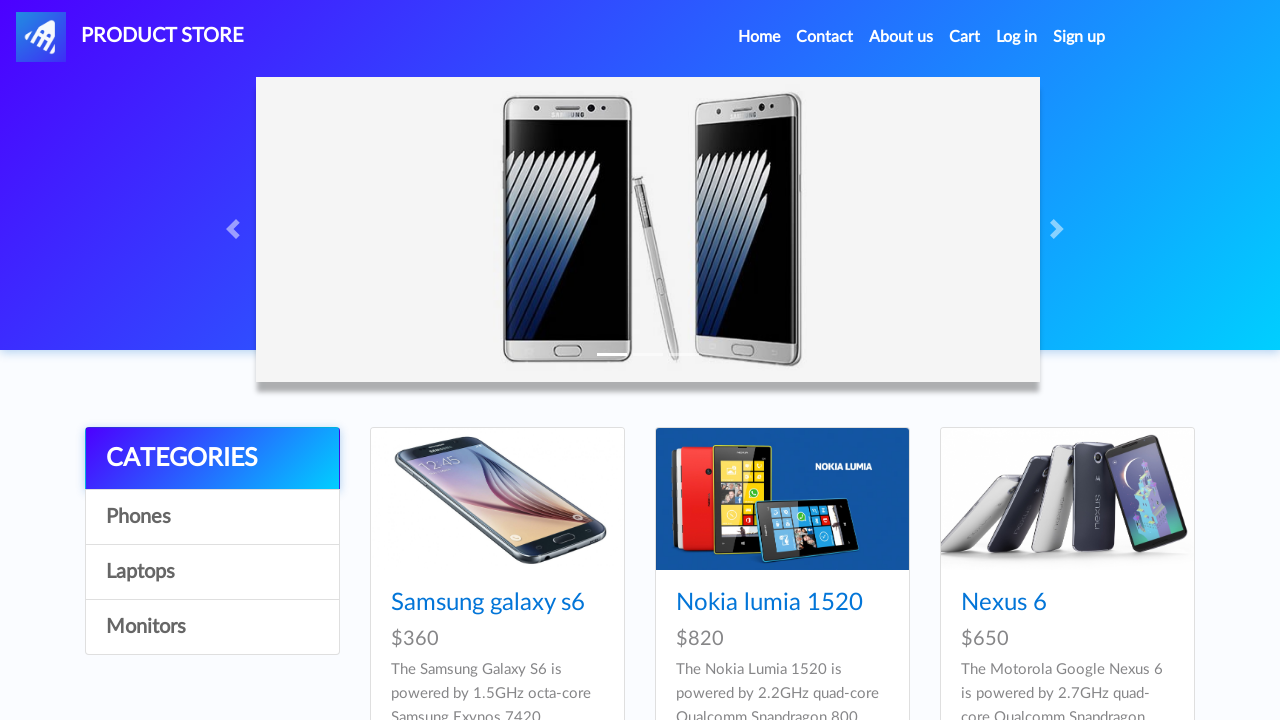

Waited for products to load
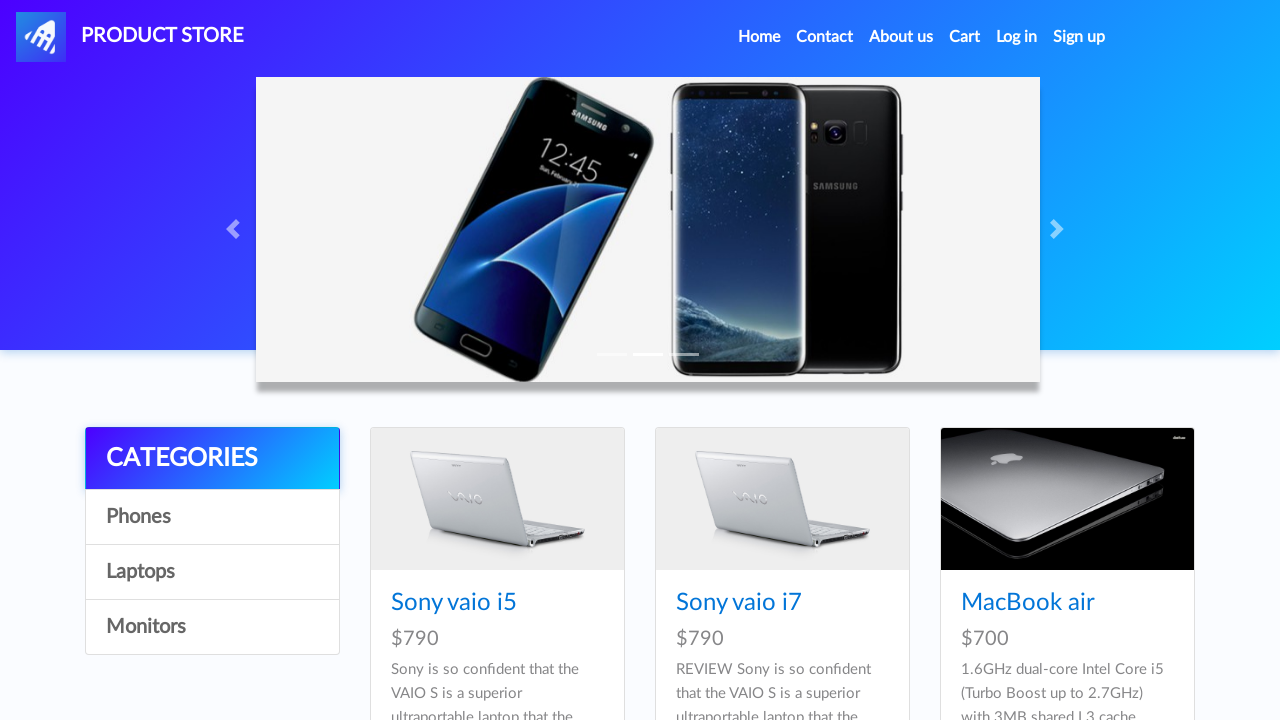

Clicked on Sony Vaio i7 laptop at (739, 603) on a:text('Sony vaio i7')
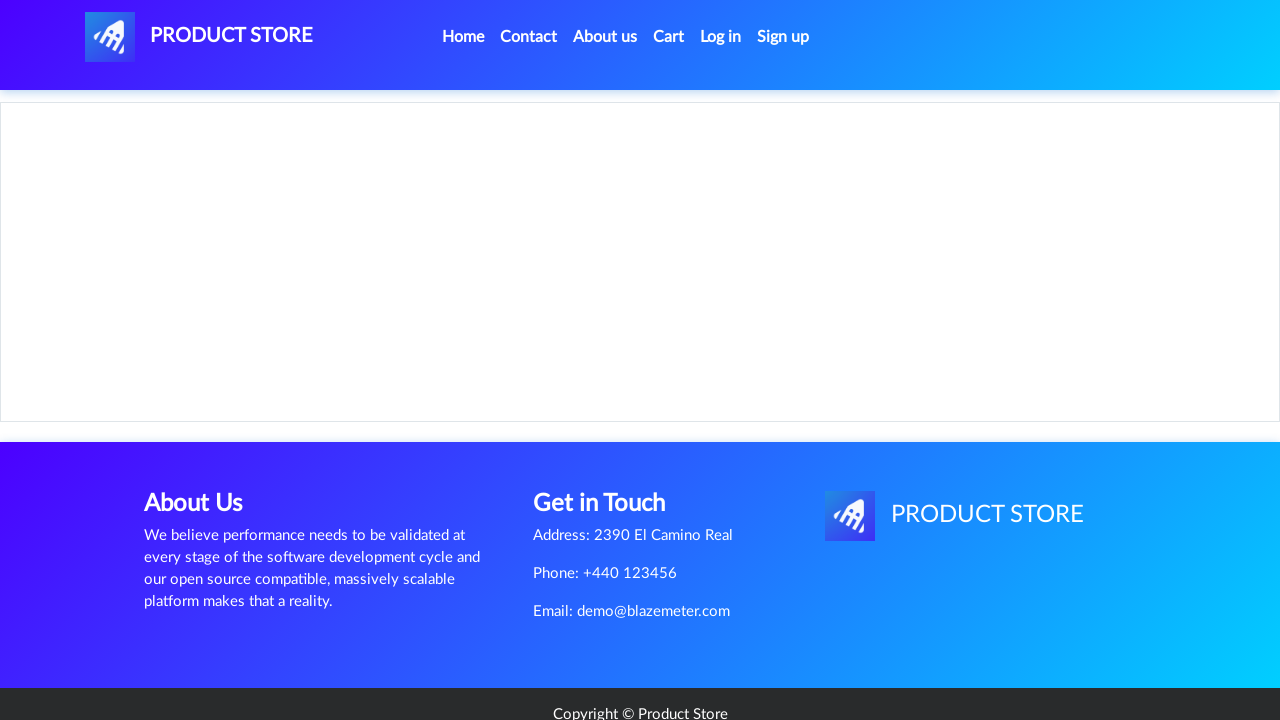

Waited for product details to load
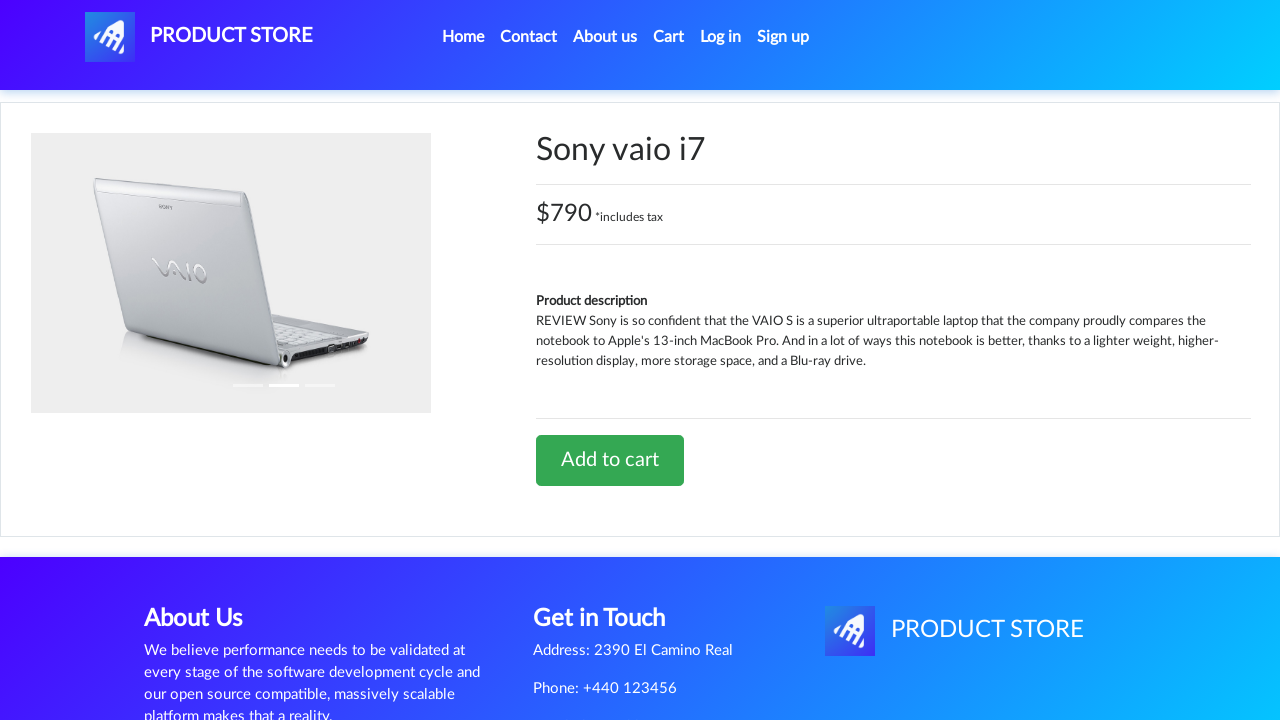

Retrieved price element text content
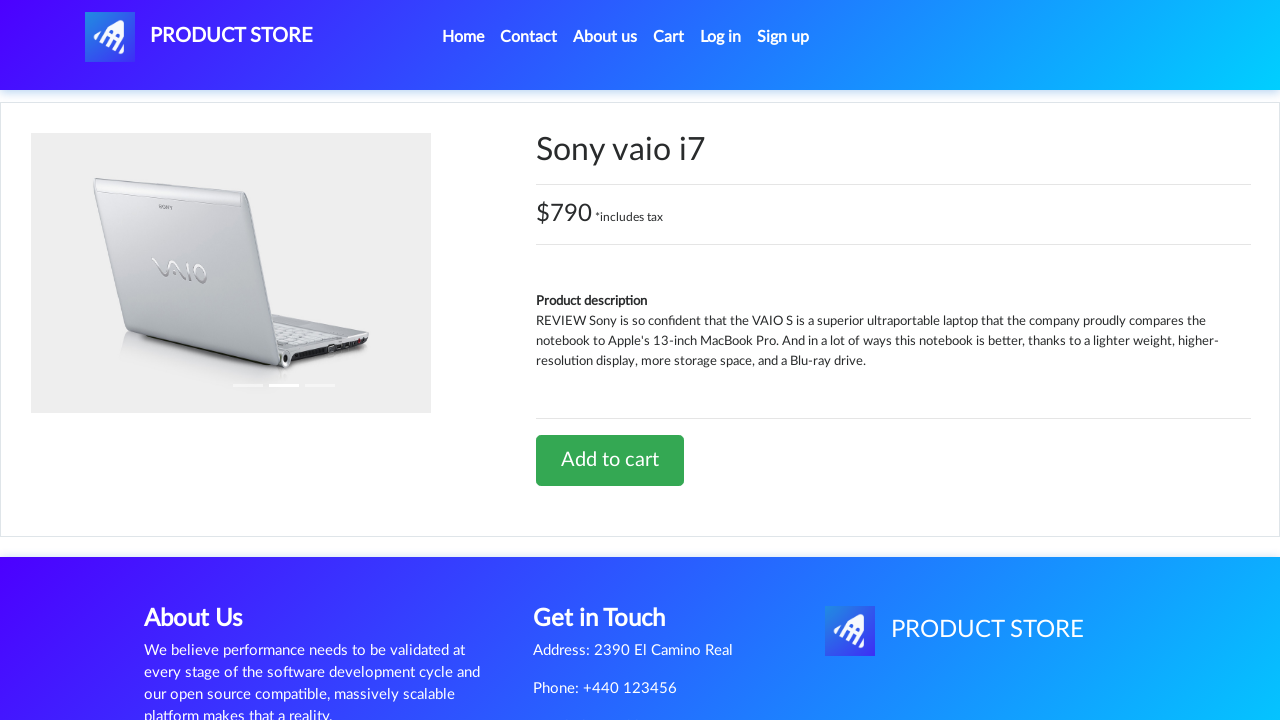

Verified price $790 is displayed correctly
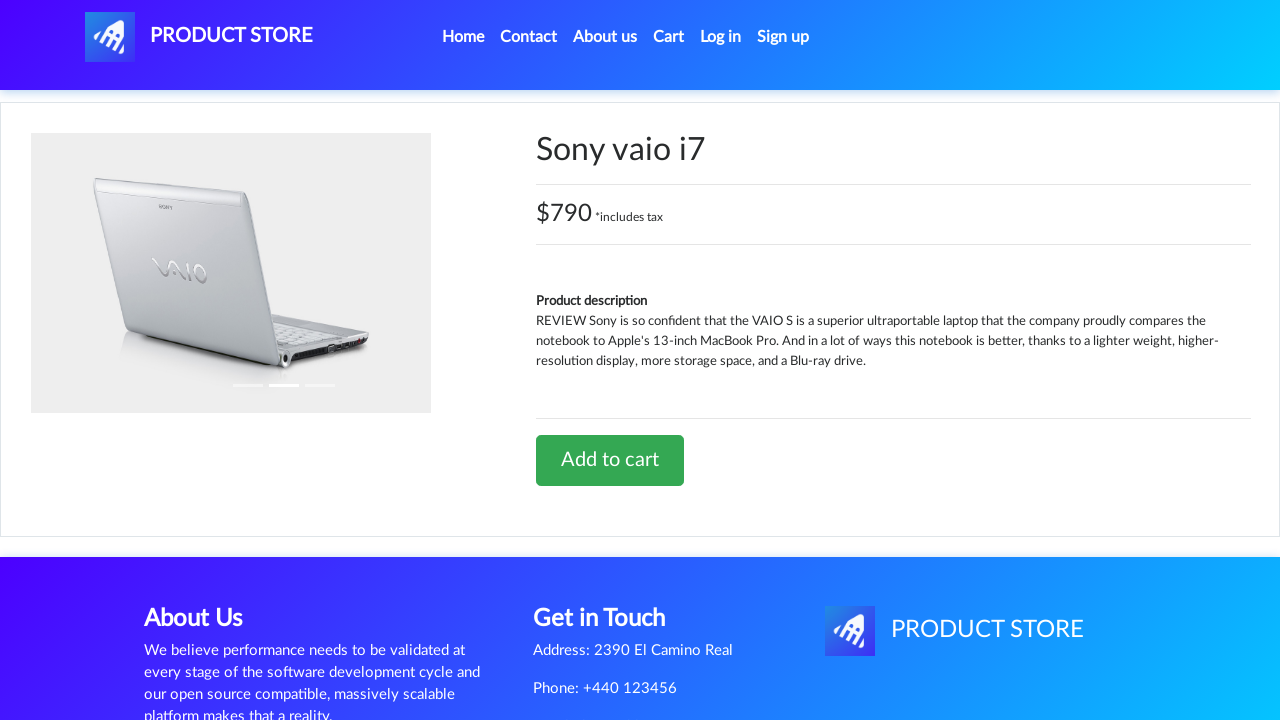

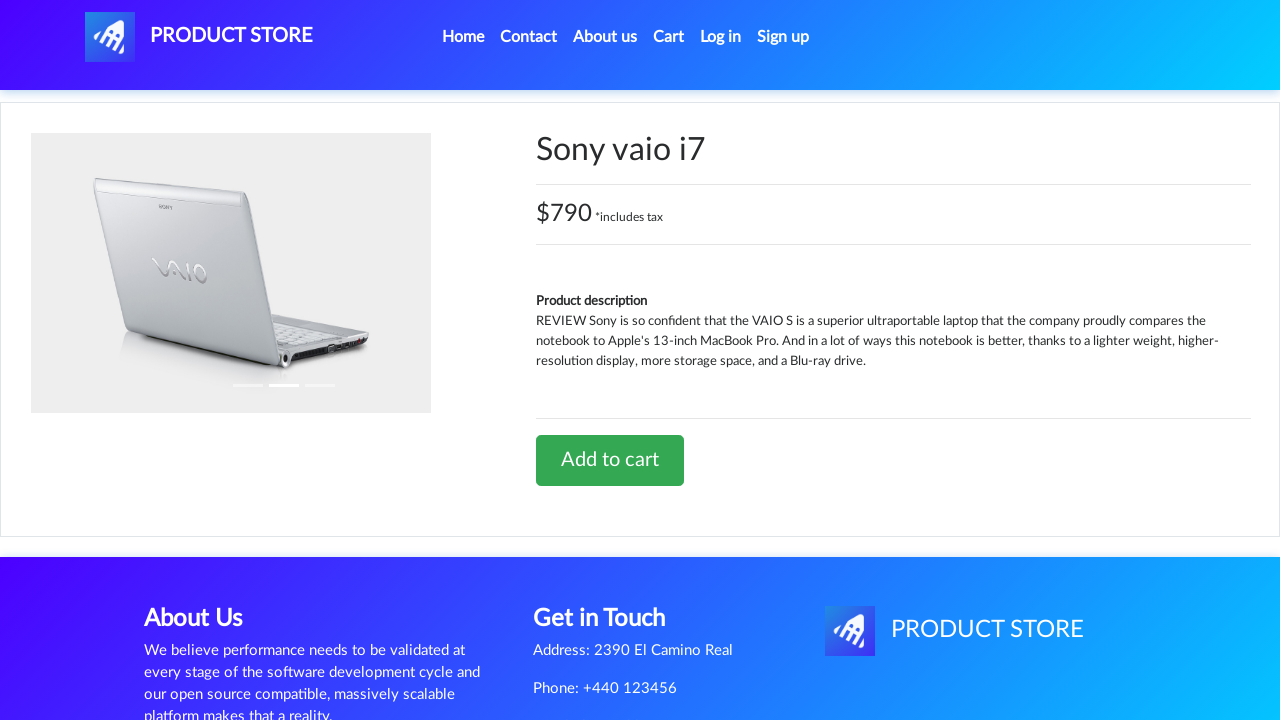